Tests filtering to display only active (uncompleted) items

Starting URL: https://demo.playwright.dev/todomvc

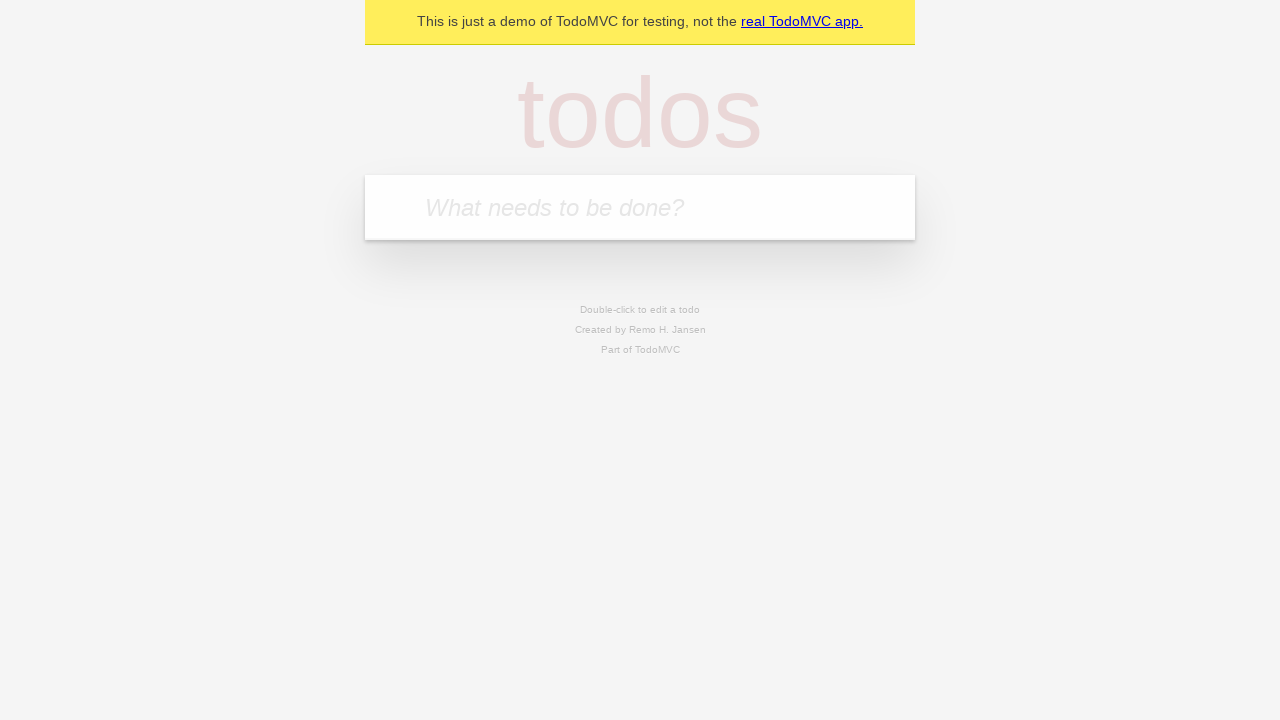

Filled todo input with 'buy some cheese' on internal:attr=[placeholder="What needs to be done?"i]
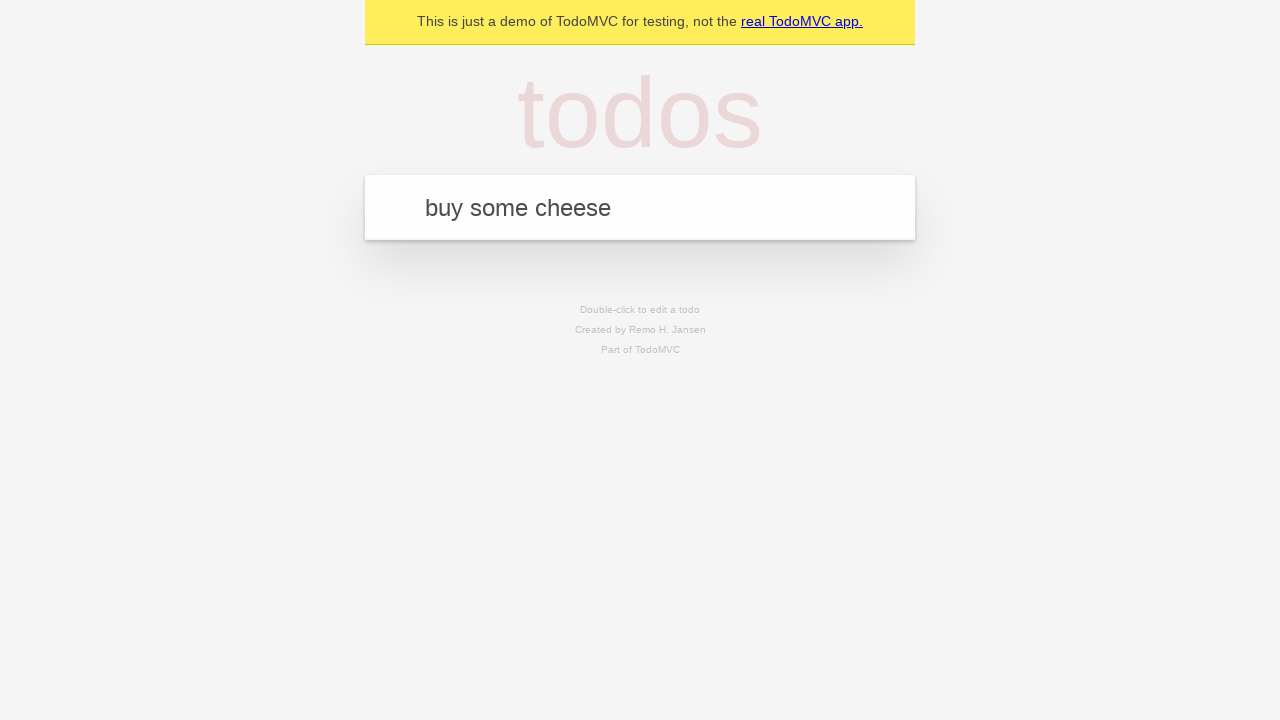

Pressed Enter to add 'buy some cheese' to todo list on internal:attr=[placeholder="What needs to be done?"i]
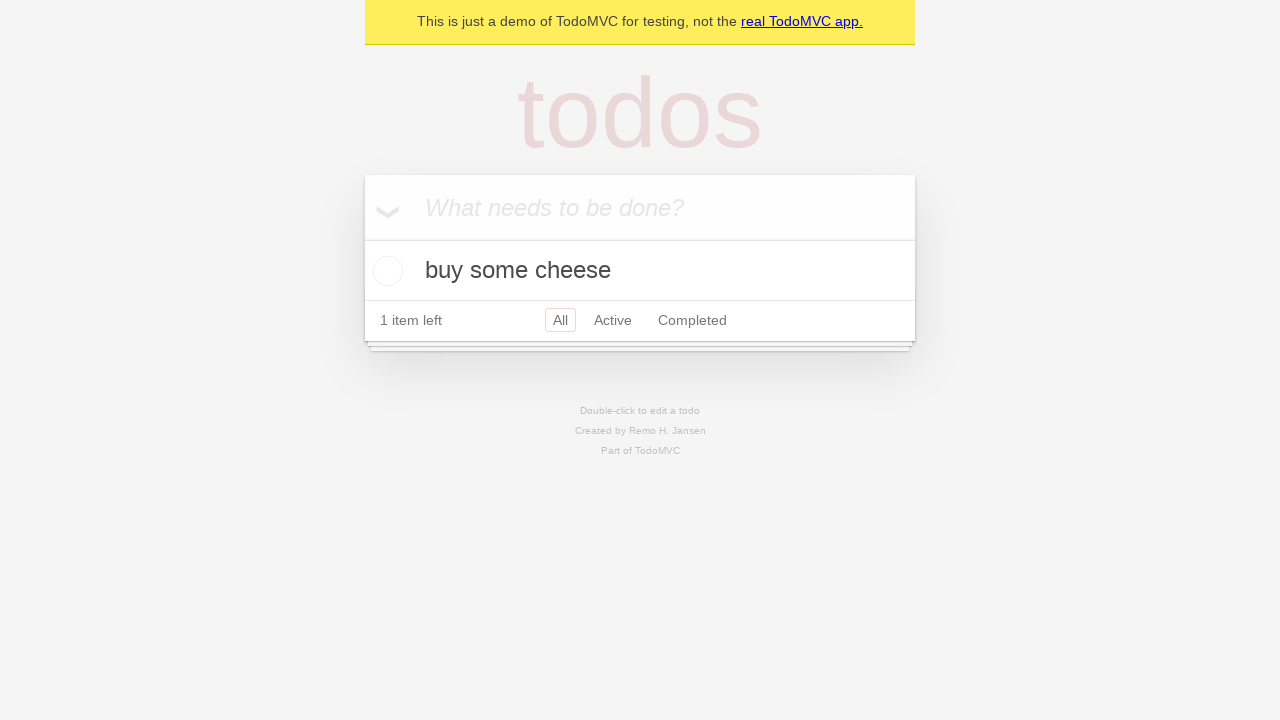

Filled todo input with 'feed the cat' on internal:attr=[placeholder="What needs to be done?"i]
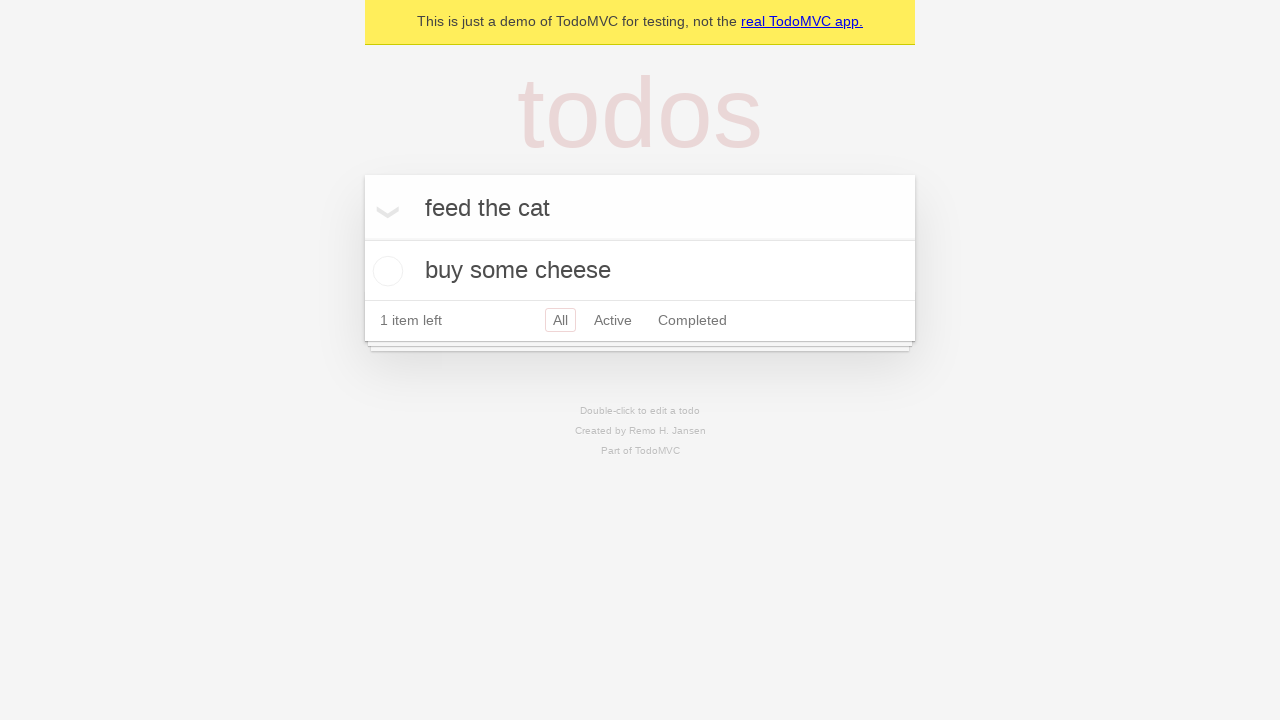

Pressed Enter to add 'feed the cat' to todo list on internal:attr=[placeholder="What needs to be done?"i]
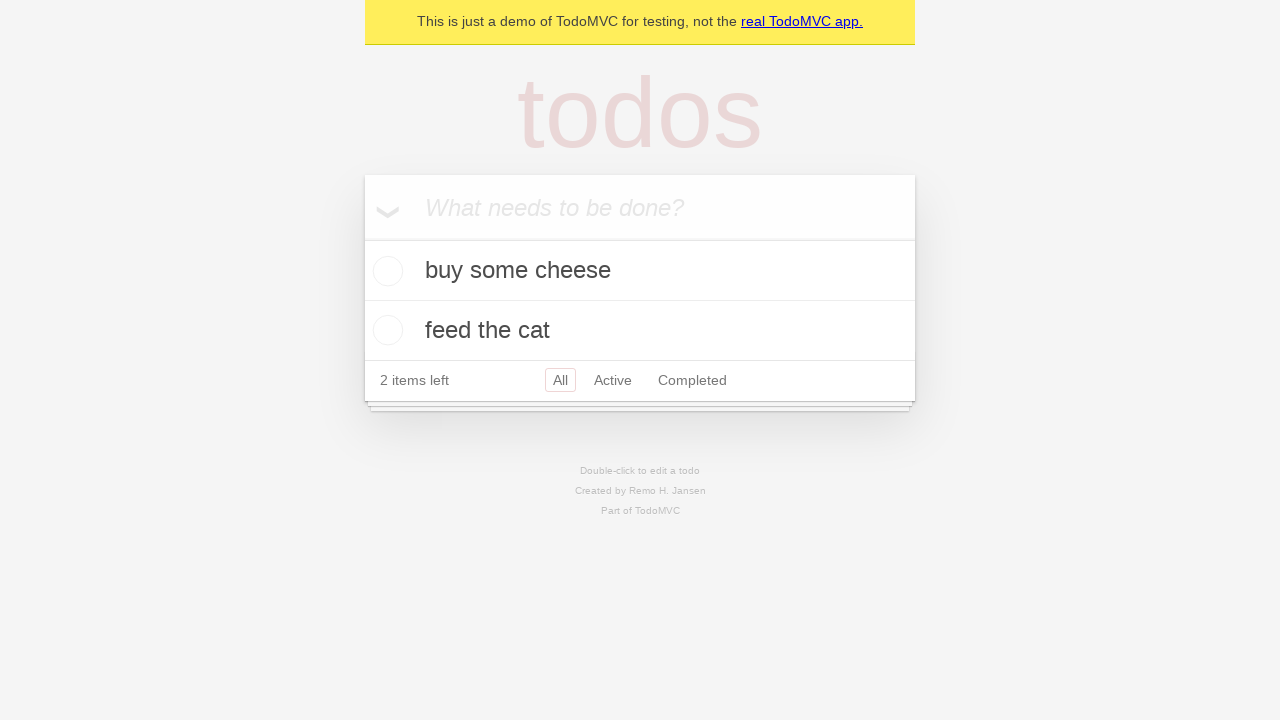

Filled todo input with 'book a doctors appointment' on internal:attr=[placeholder="What needs to be done?"i]
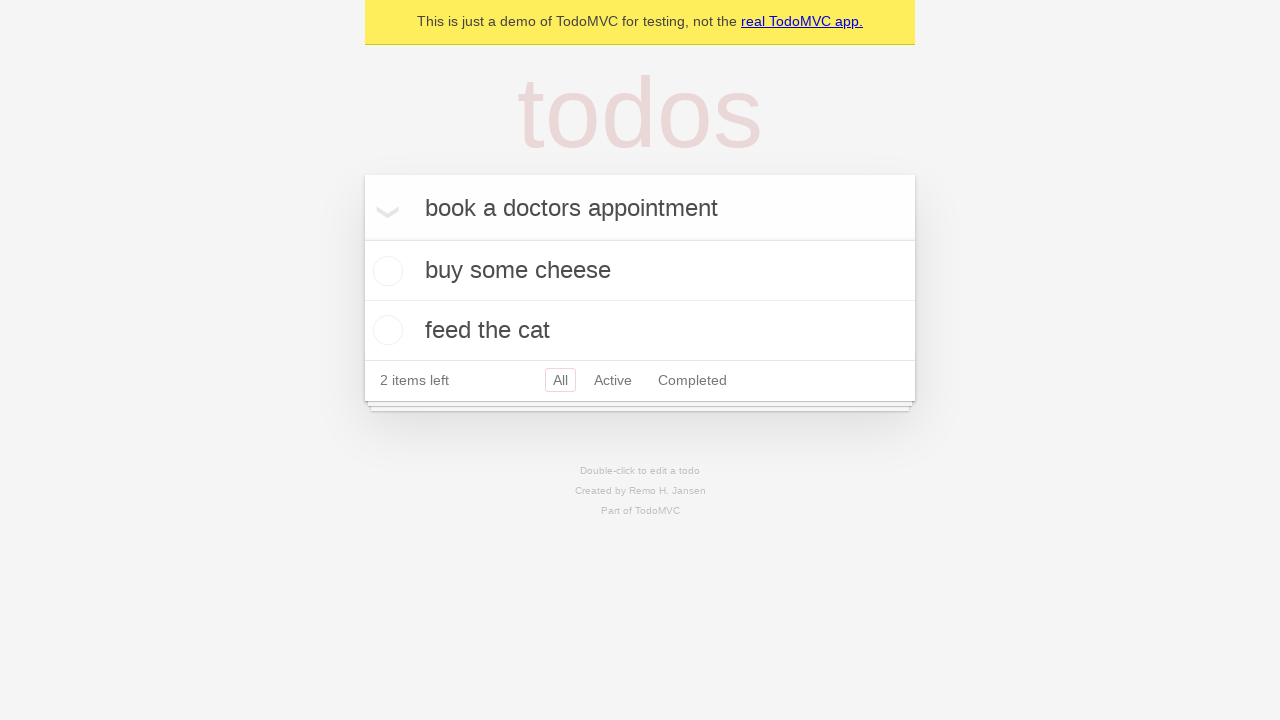

Pressed Enter to add 'book a doctors appointment' to todo list on internal:attr=[placeholder="What needs to be done?"i]
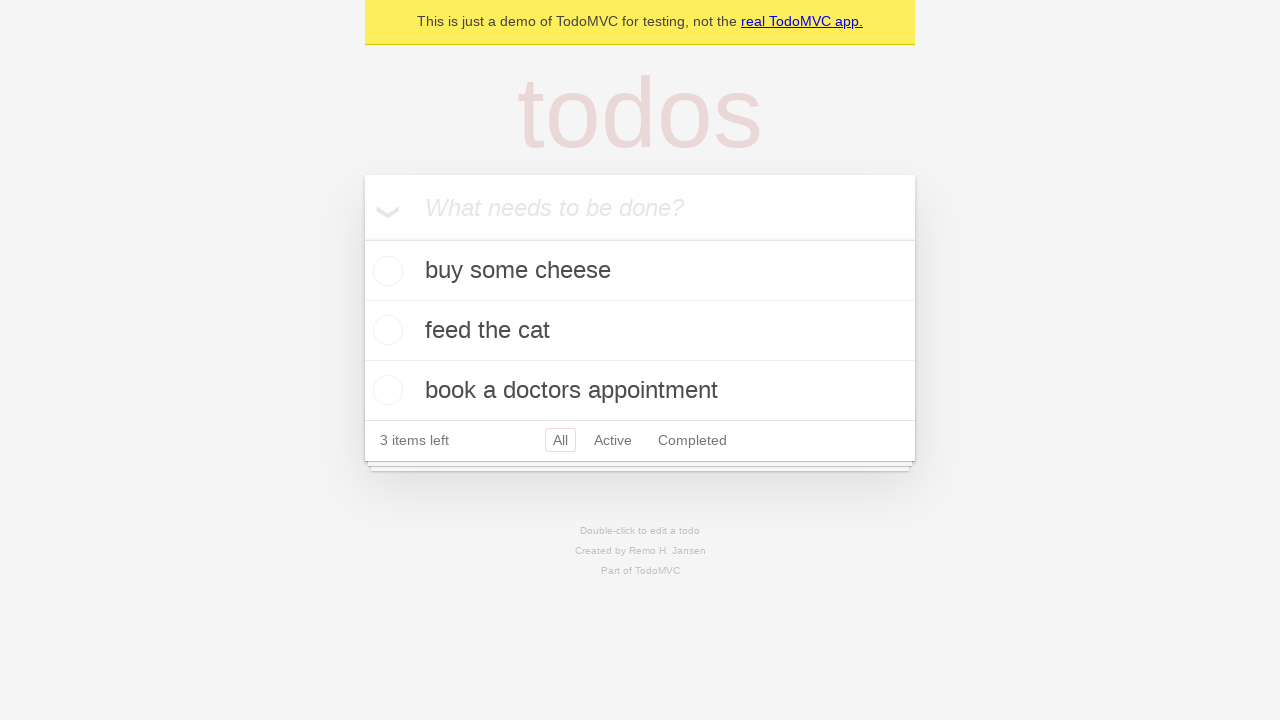

Waited for all 3 todos to be added to localStorage
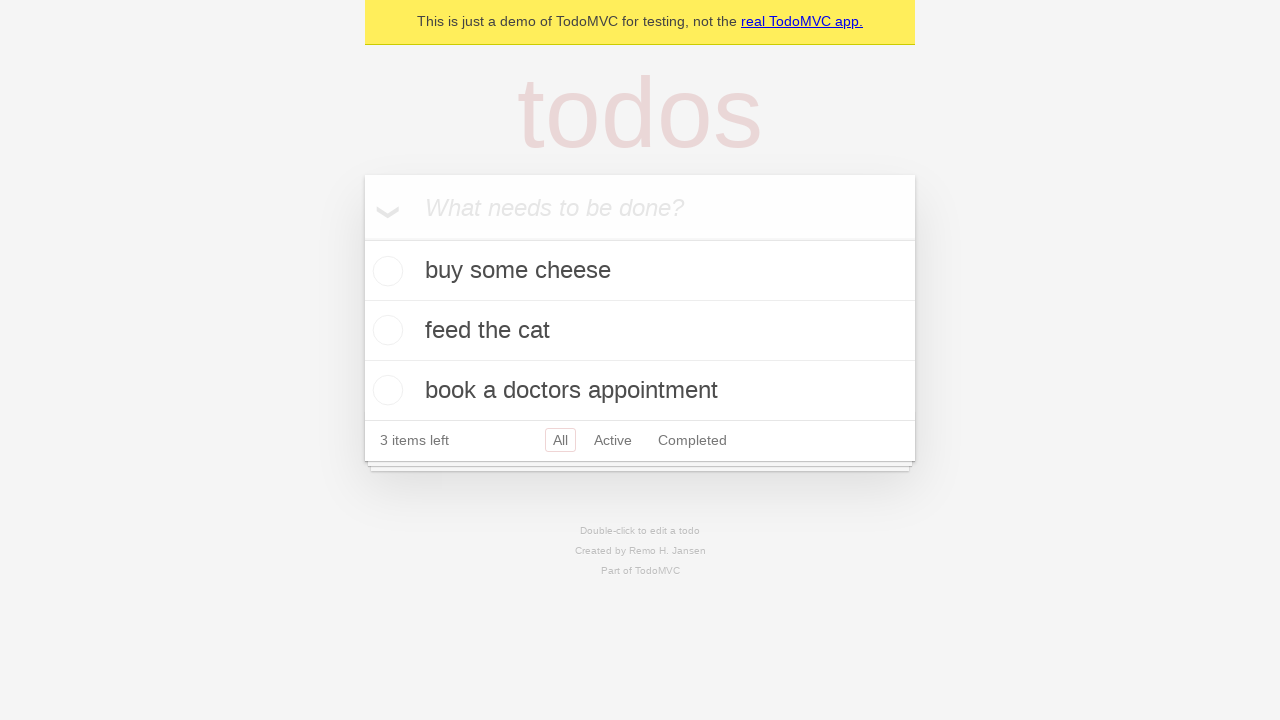

Checked the second todo item to mark it as completed at (385, 330) on internal:testid=[data-testid="todo-item"s] >> nth=1 >> internal:role=checkbox
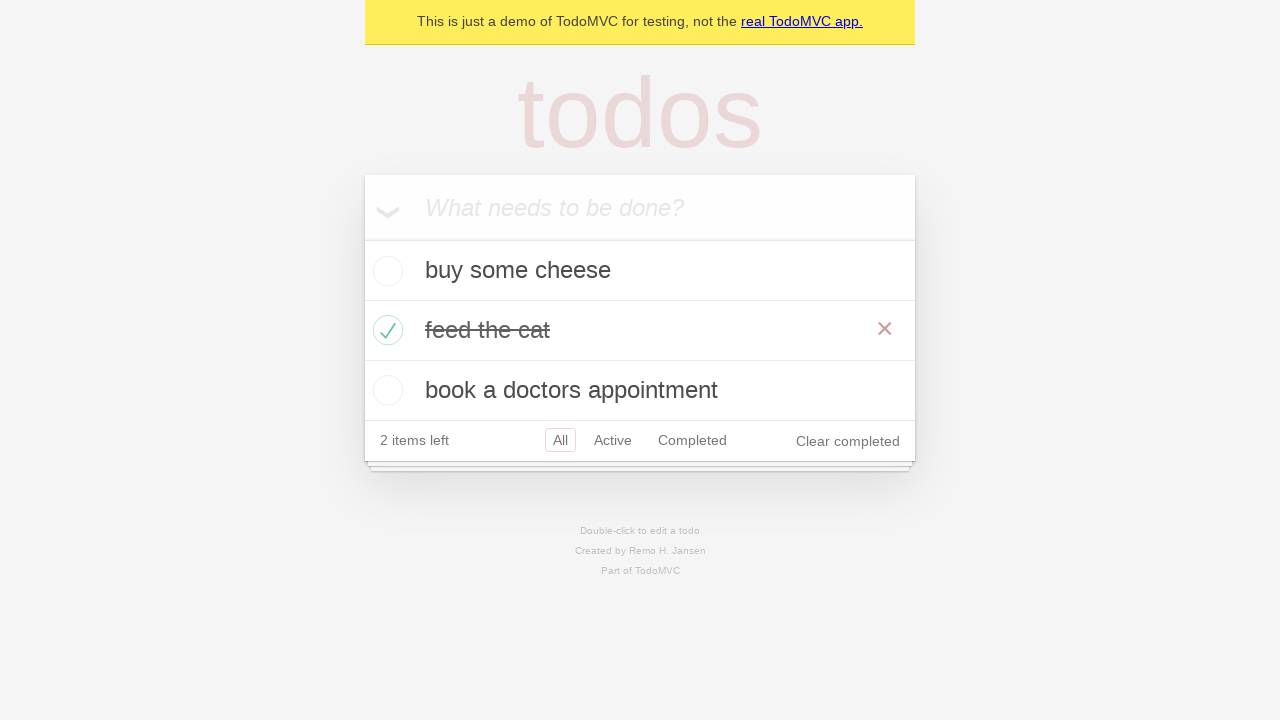

Waited for todo completion to be reflected in localStorage
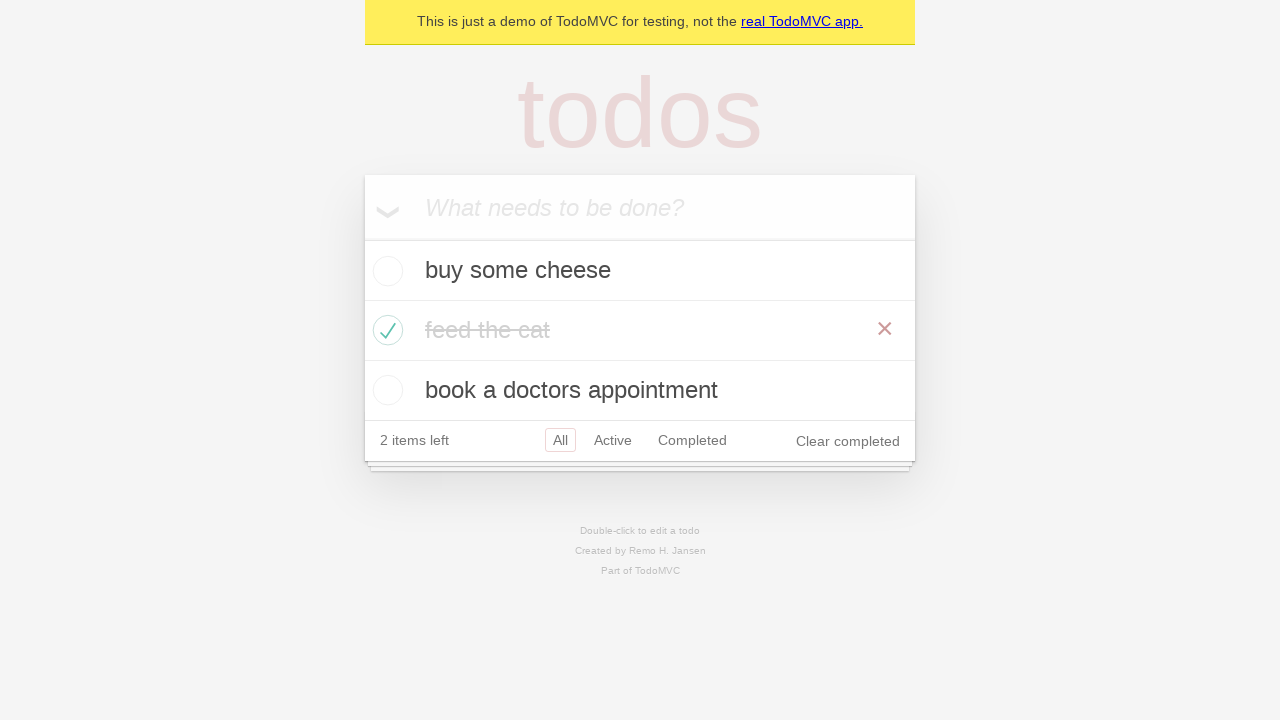

Clicked Active filter to display only uncompleted items at (613, 440) on internal:role=link[name="Active"i]
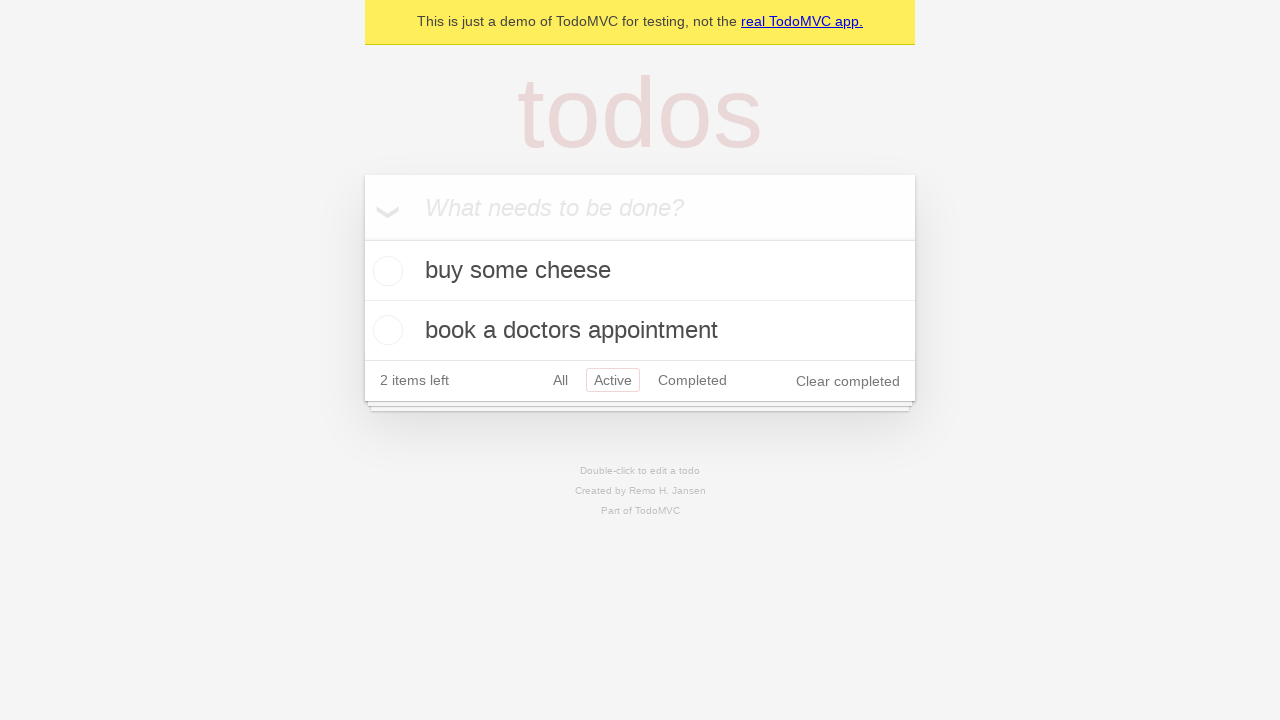

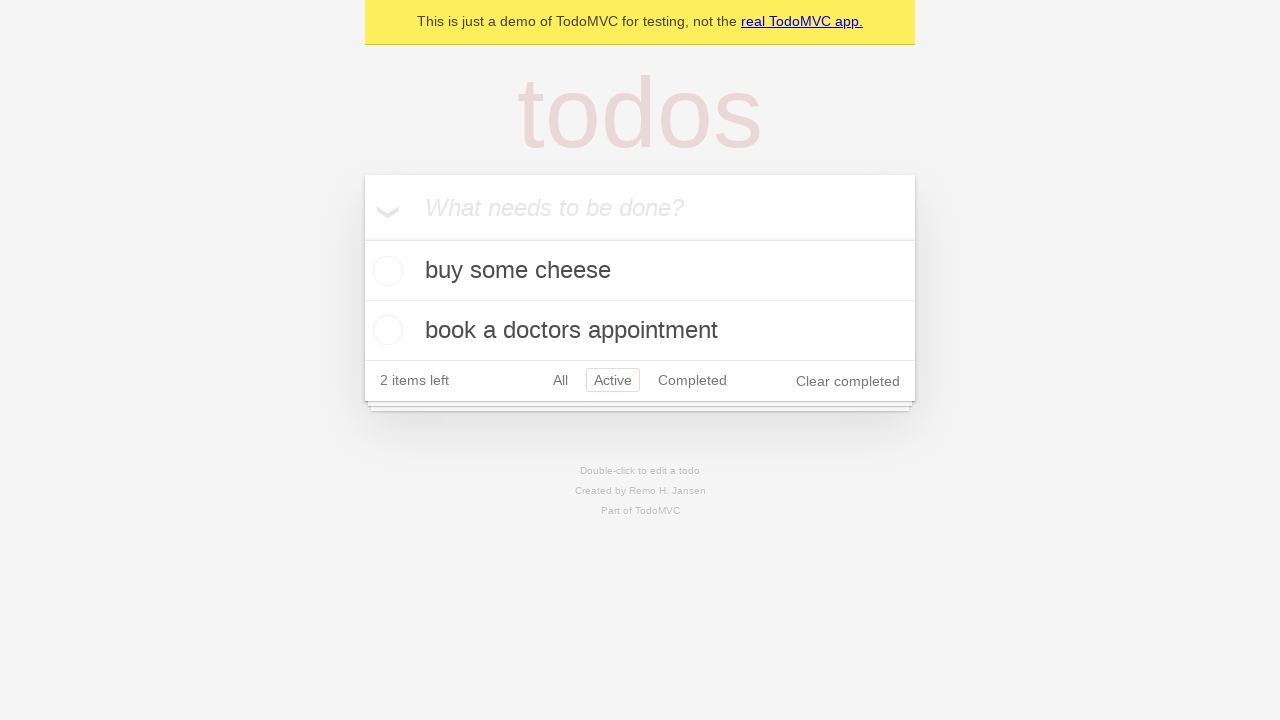